Navigates to a login practice page to verify it loads successfully

Starting URL: https://rahulshettyacademy.com/loginpagePractise/

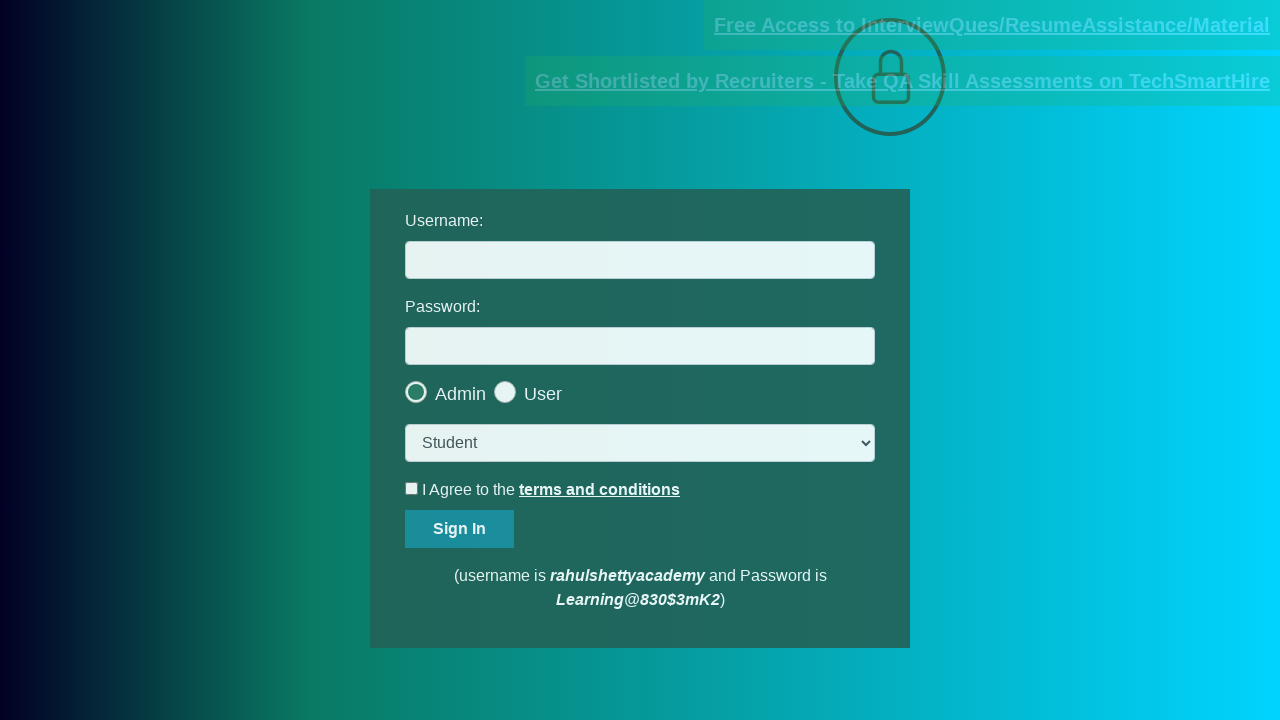

Navigated to login practice page at https://rahulshettyacademy.com/loginpagePractise/
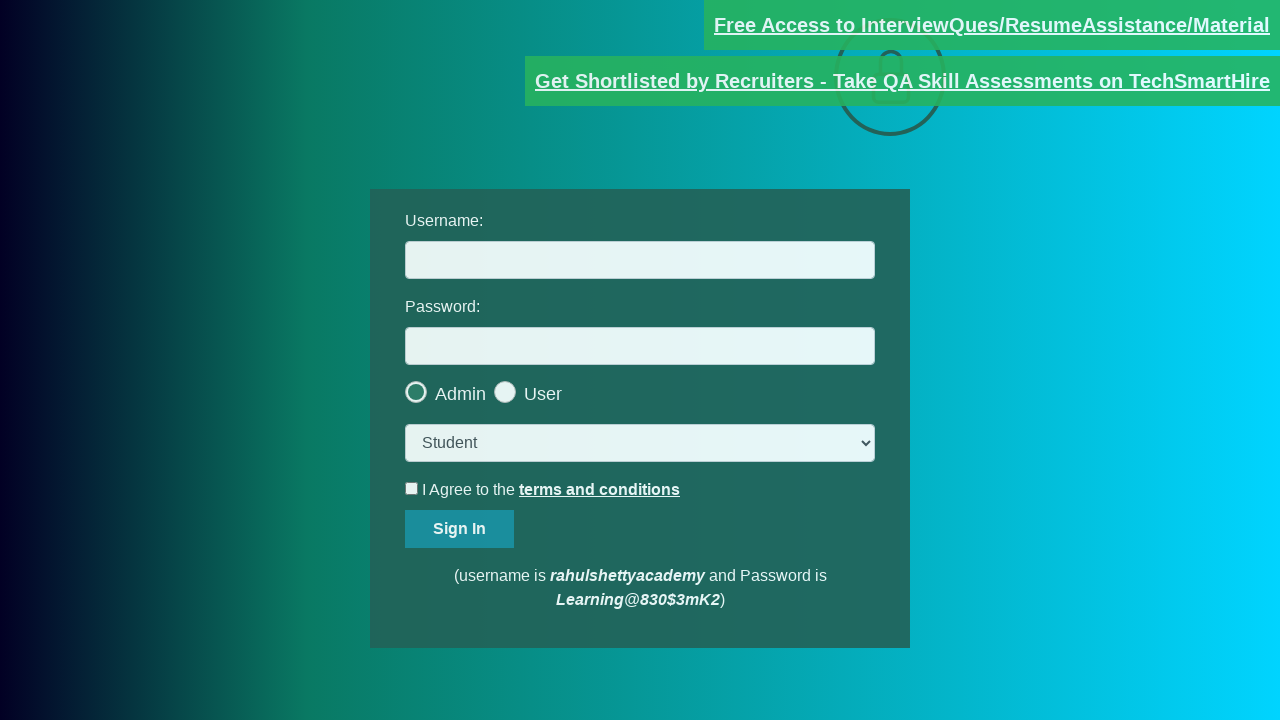

Page DOM content loaded successfully
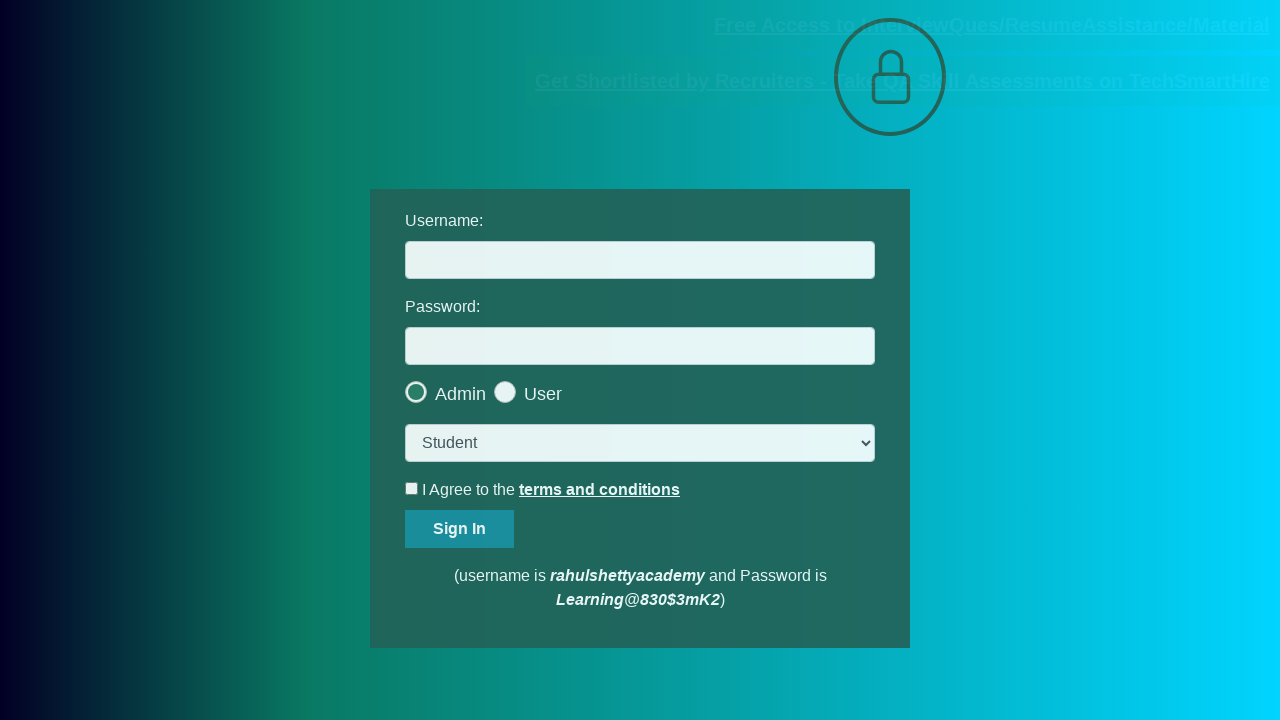

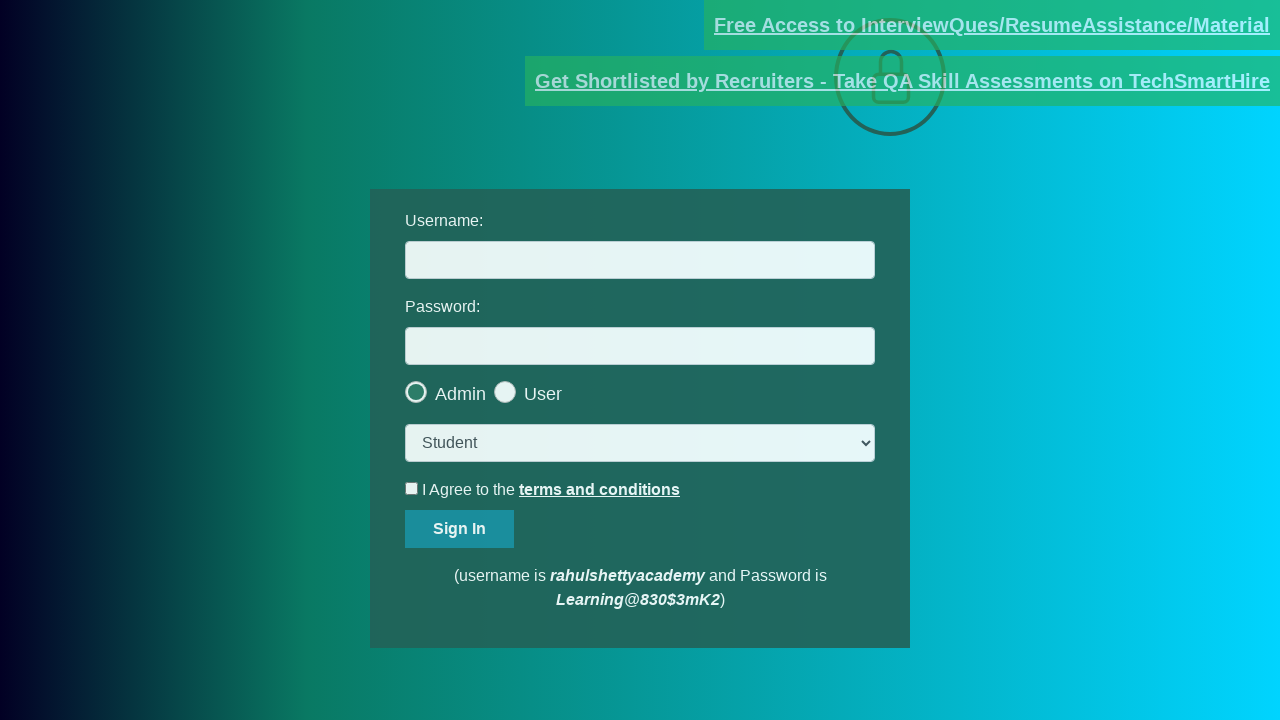